Tests Yahoo Japan search functionality by entering a search query into the search box and clicking the search button.

Starting URL: https://www.yahoo.co.jp

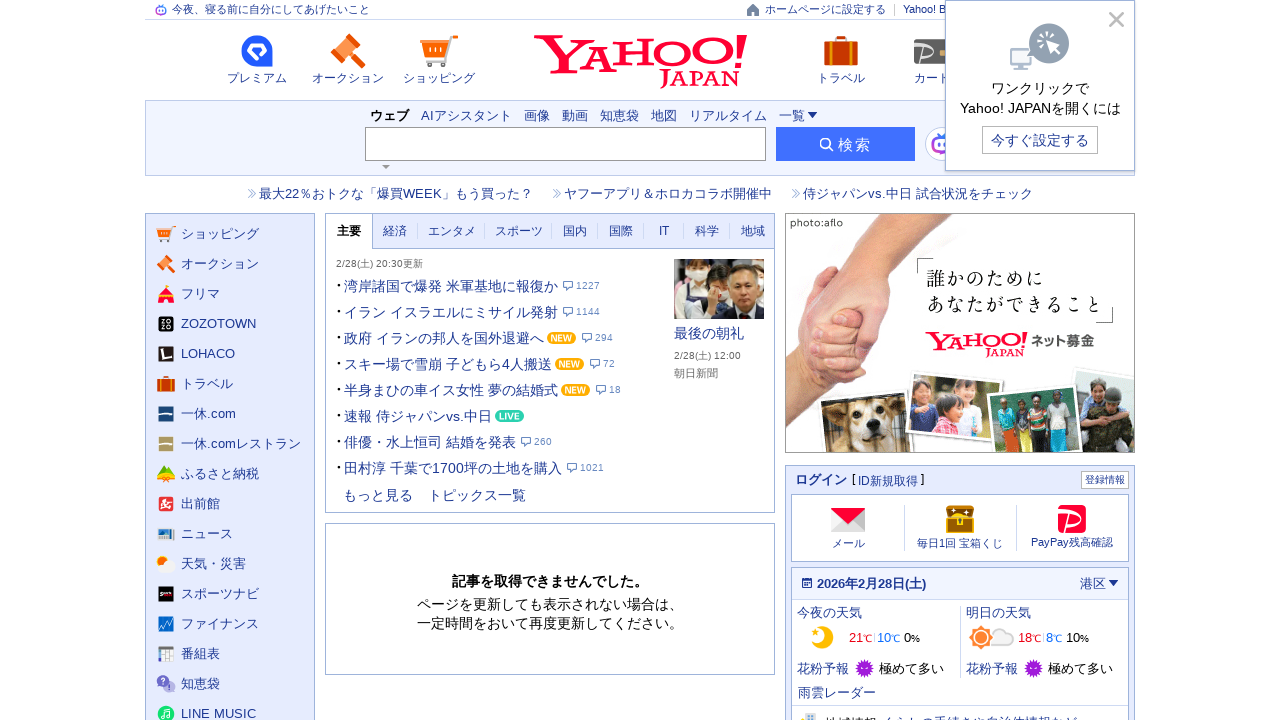

Filled search input field with 'selenium automation' on //*[@id="ContentWrapper"]/header/section[1]/div/form/fieldset/span/input >> nth=
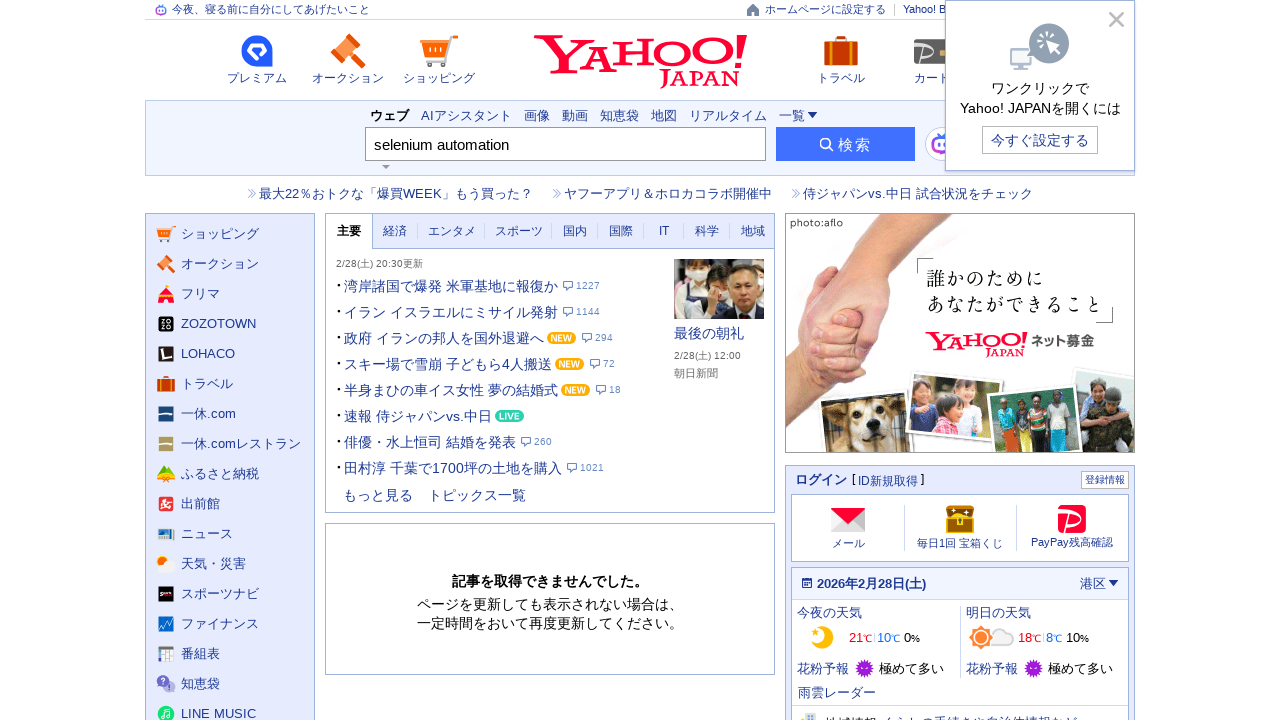

Clicked the search button to submit query at (846, 144) on xpath=//*[@id="ContentWrapper"]/header/section[1]/div/form/fieldset/span/button 
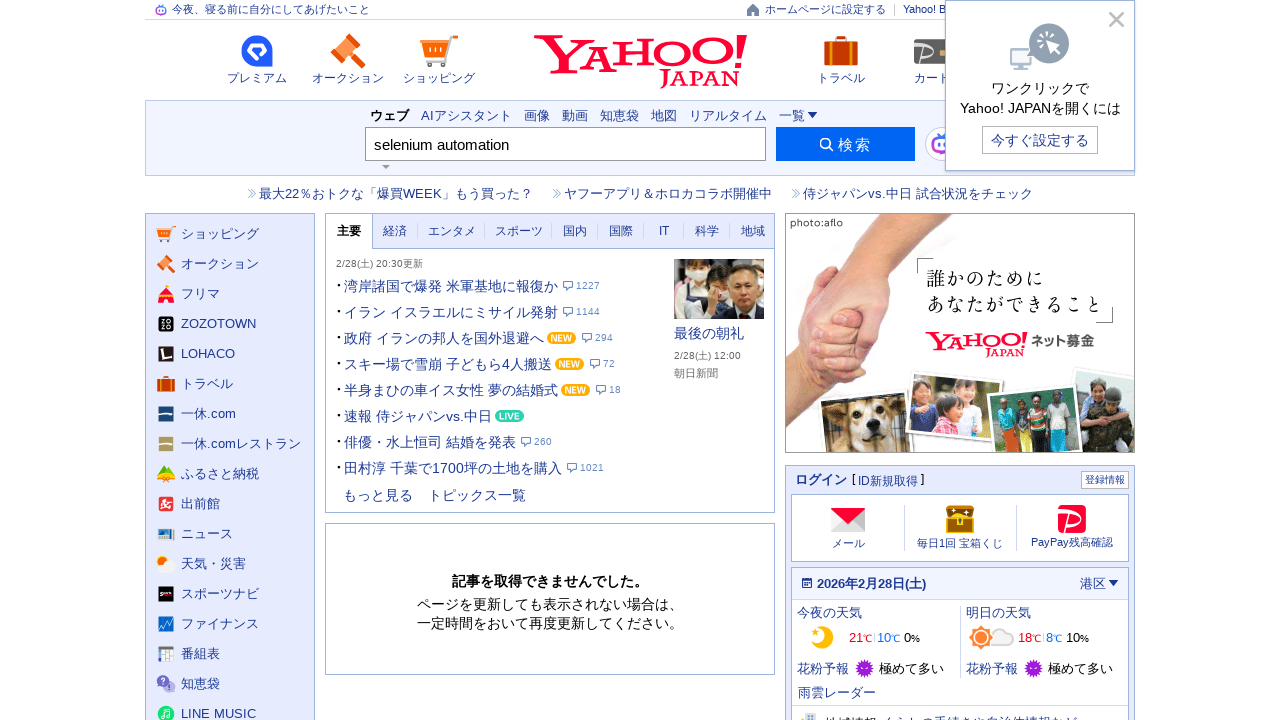

Waited for search results to load (networkidle)
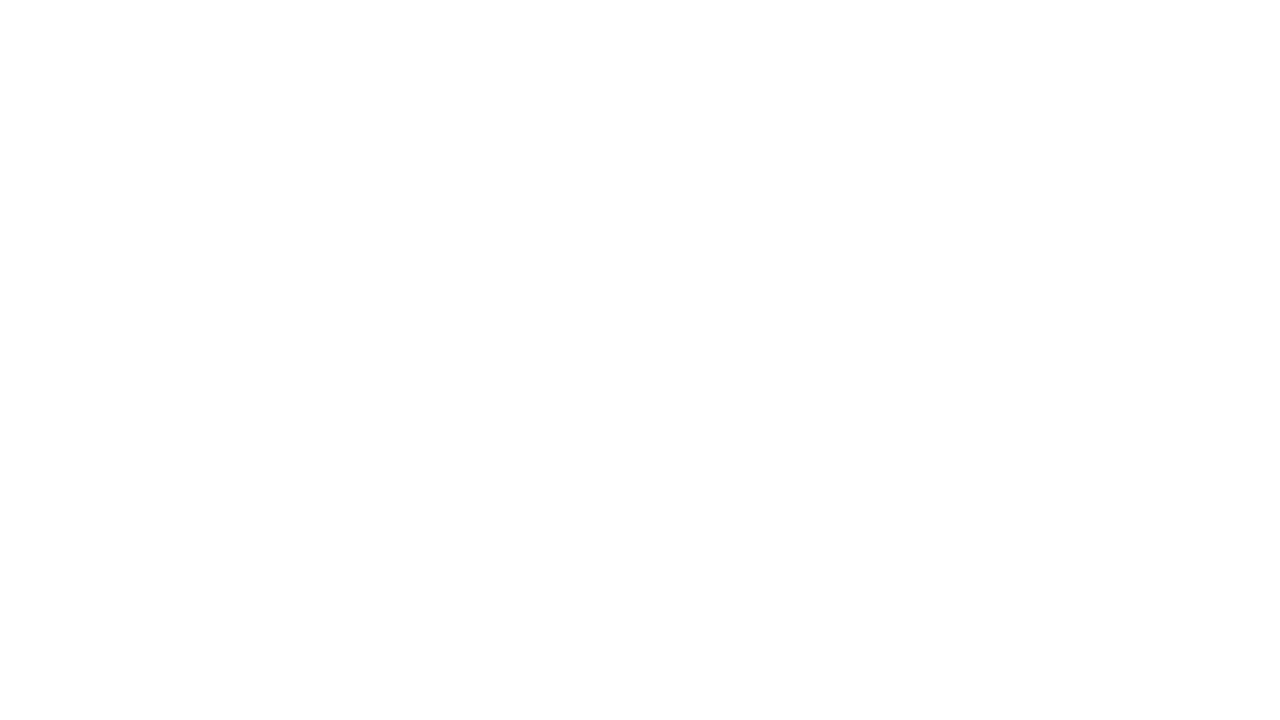

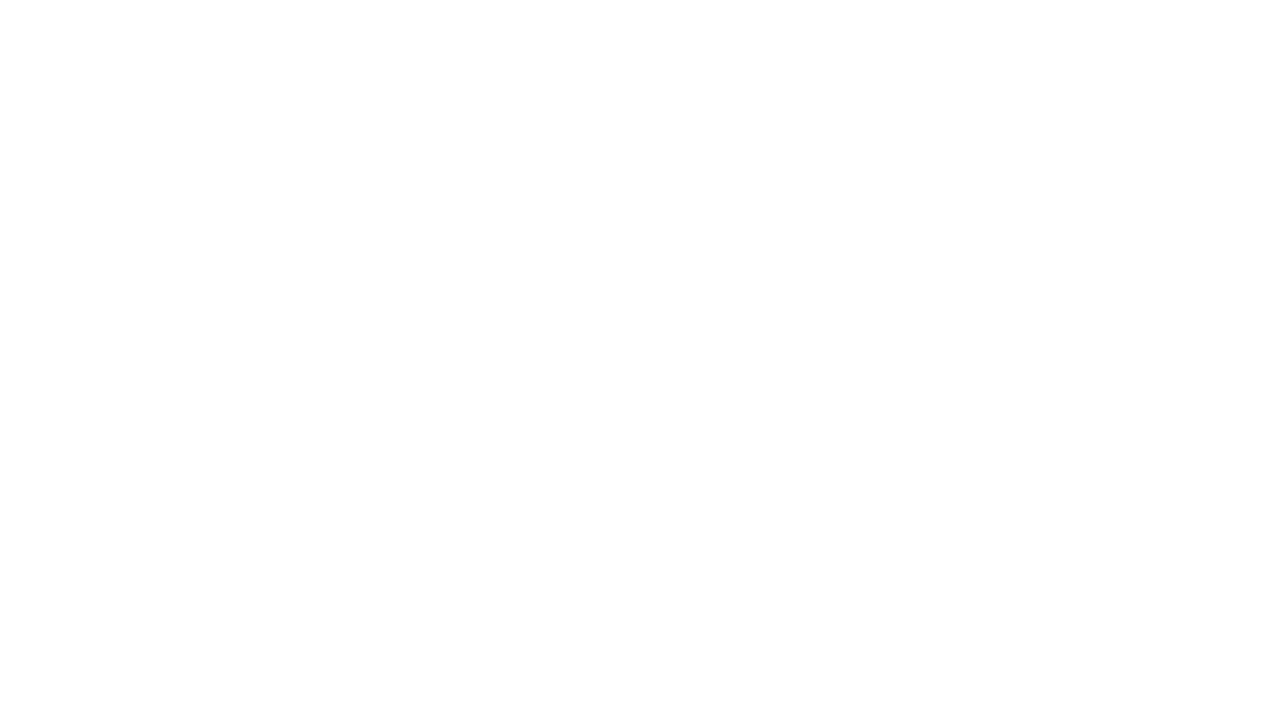